Tests dynamic element loading by clicking a button and verifying that a paragraph element appears with specific text content

Starting URL: https://testeroprogramowania.github.io/selenium/wait2.html

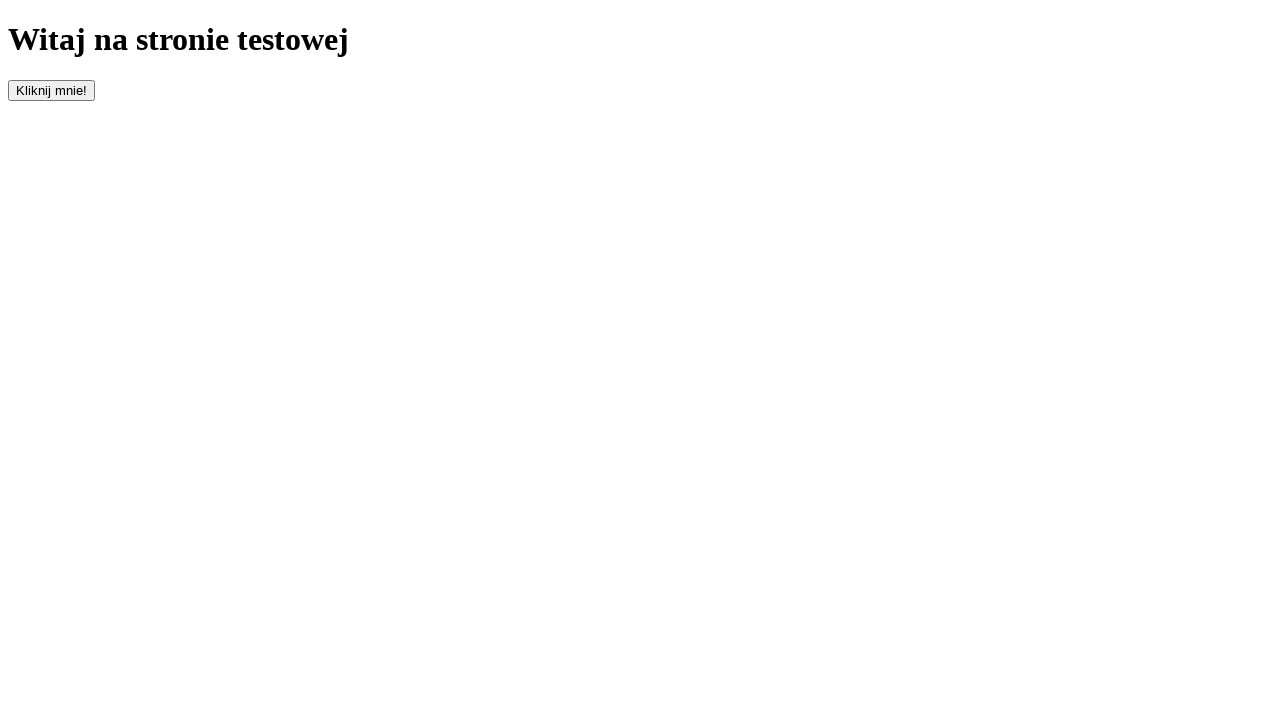

Clicked button with id 'clickOnMe' to trigger dynamic content loading at (52, 90) on #clickOnMe
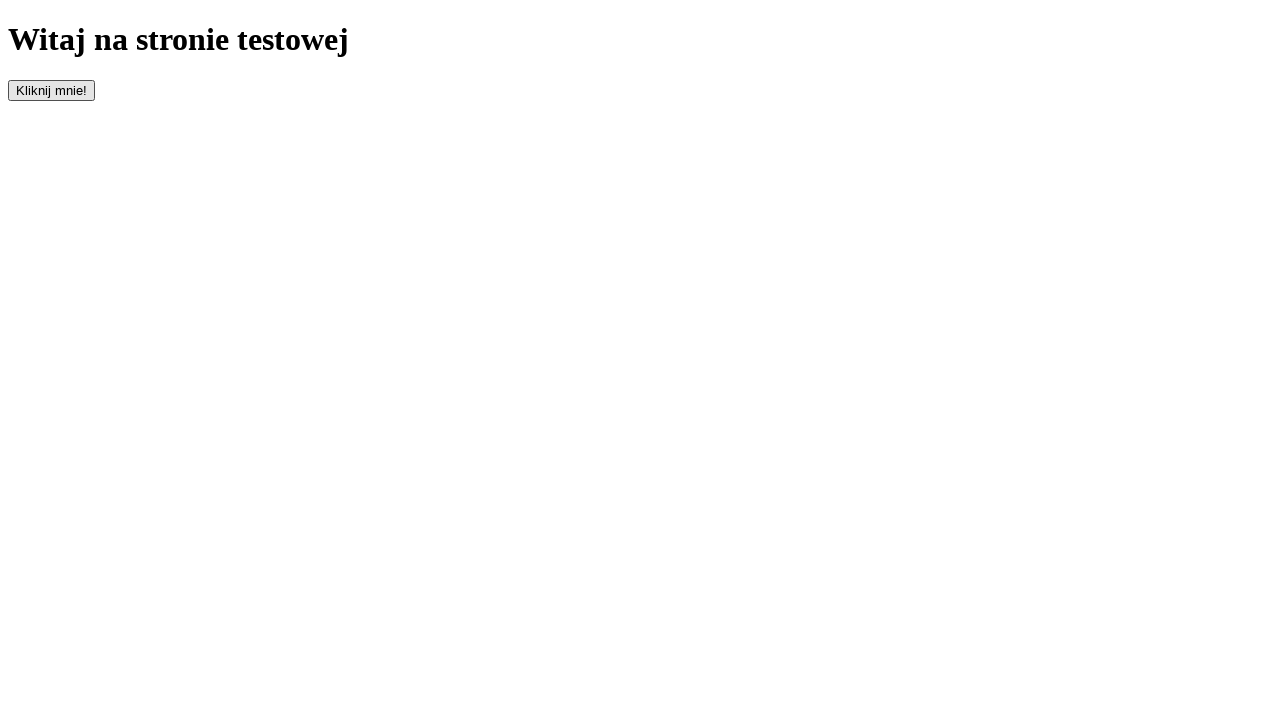

Waited for paragraph element to appear (timeout: 10000ms)
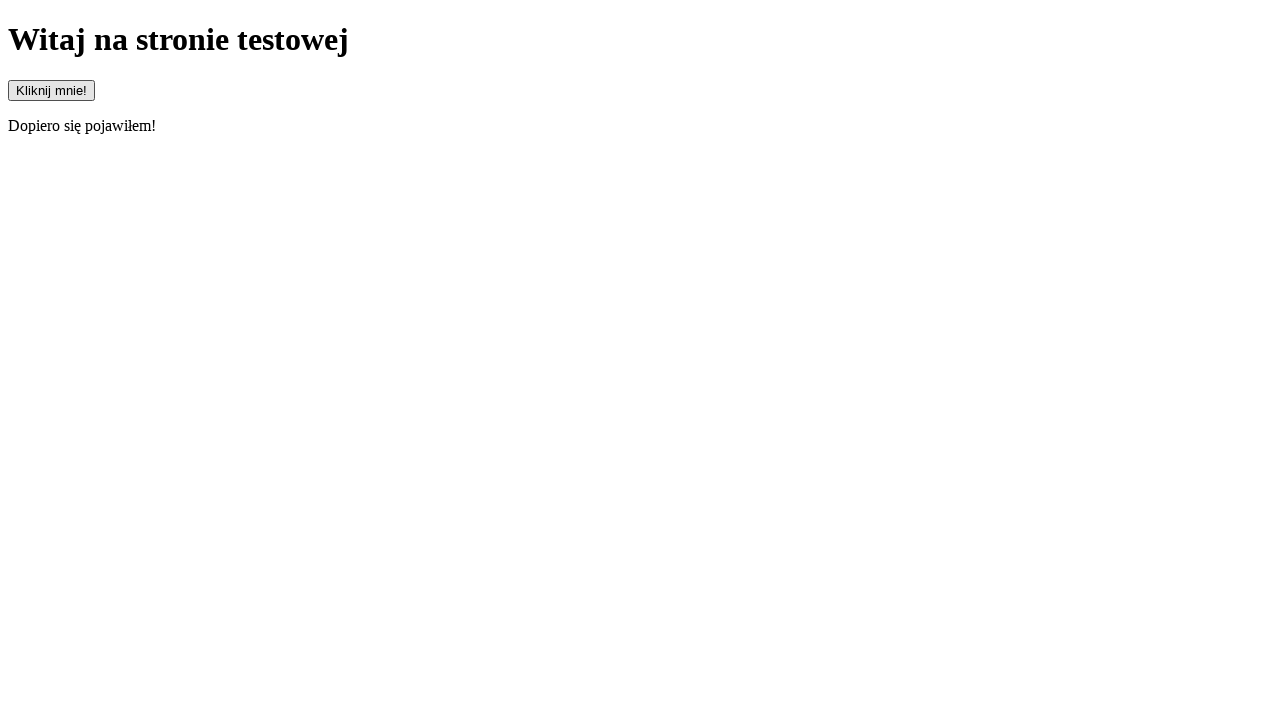

Located paragraph element
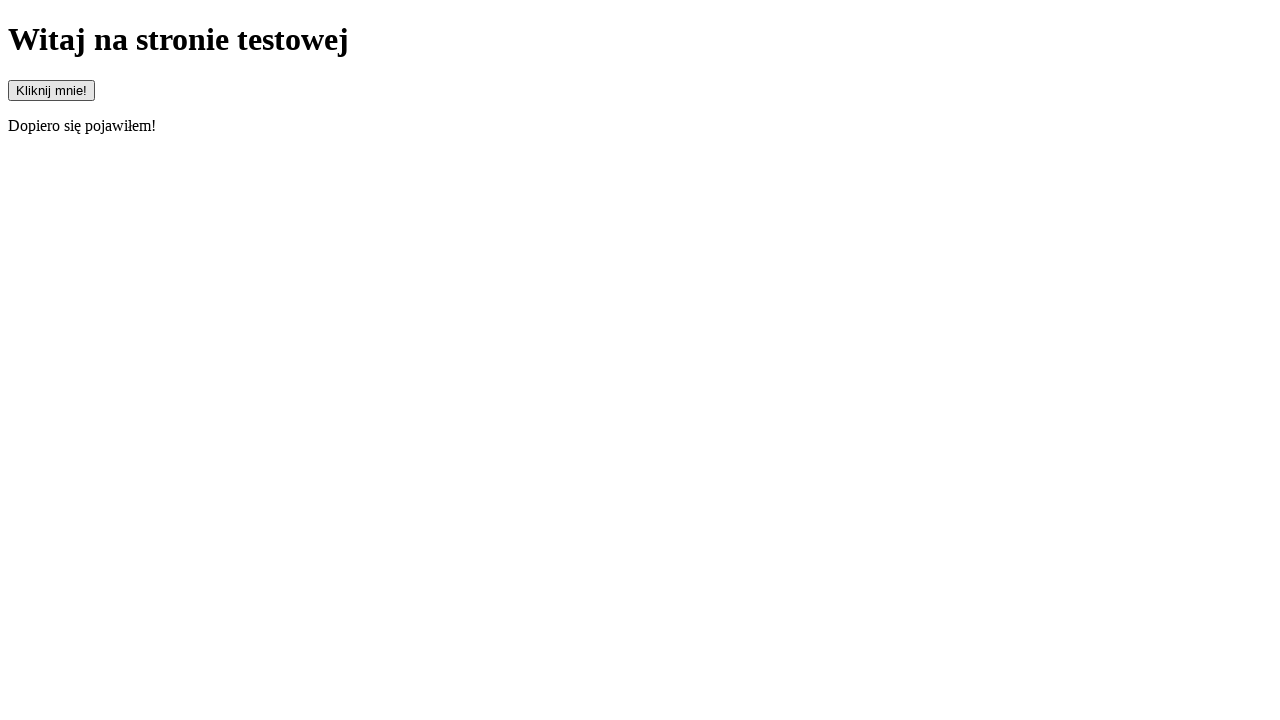

Verified paragraph element is visible
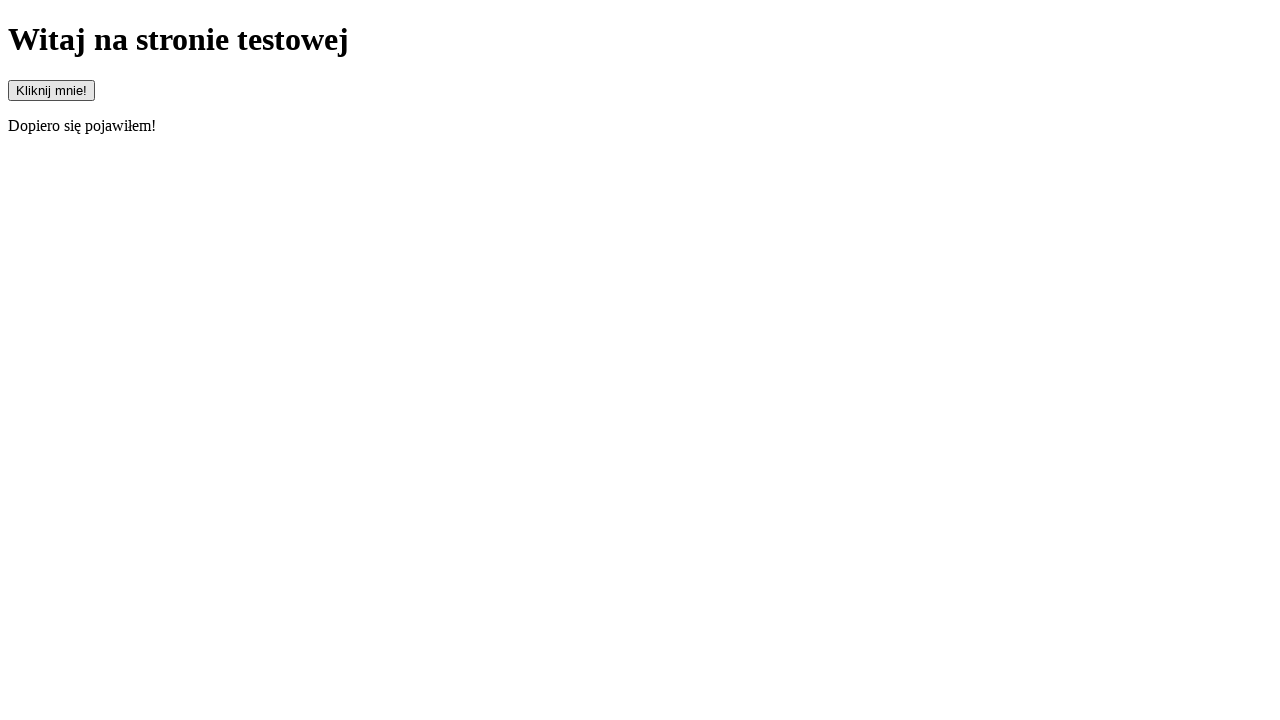

Verified paragraph contains expected text 'Dopiero się pojawiłem!'
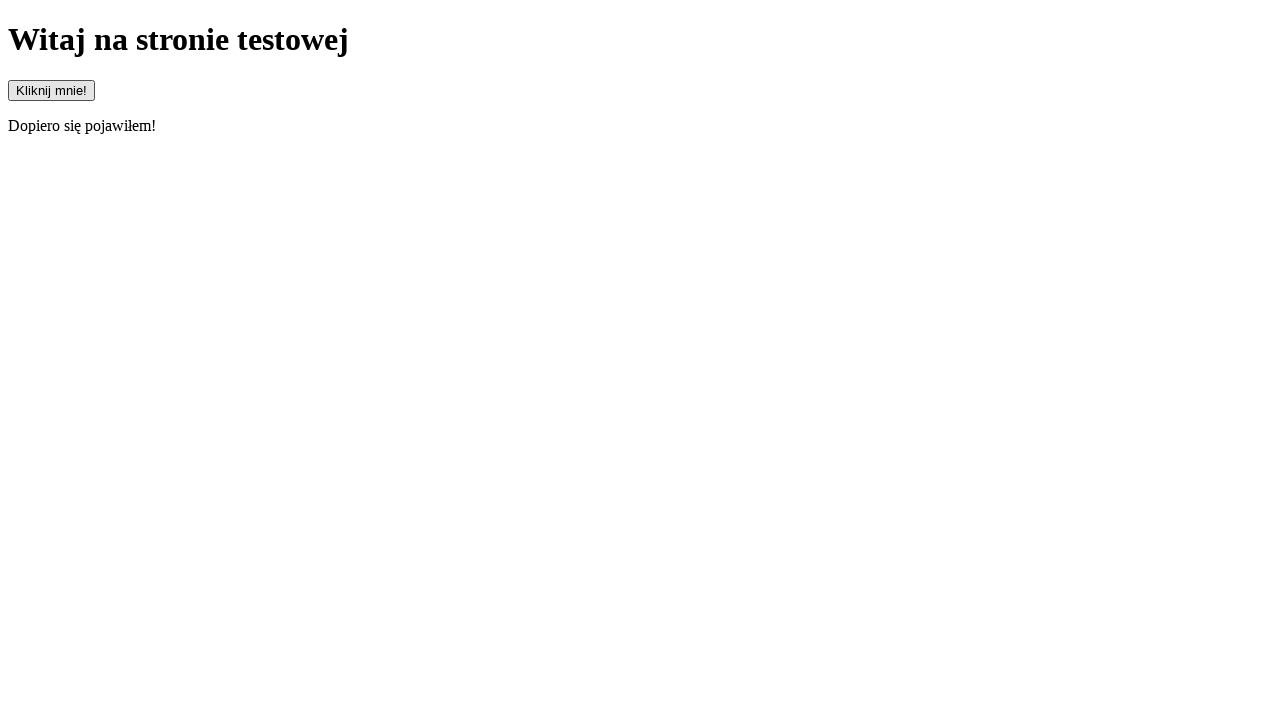

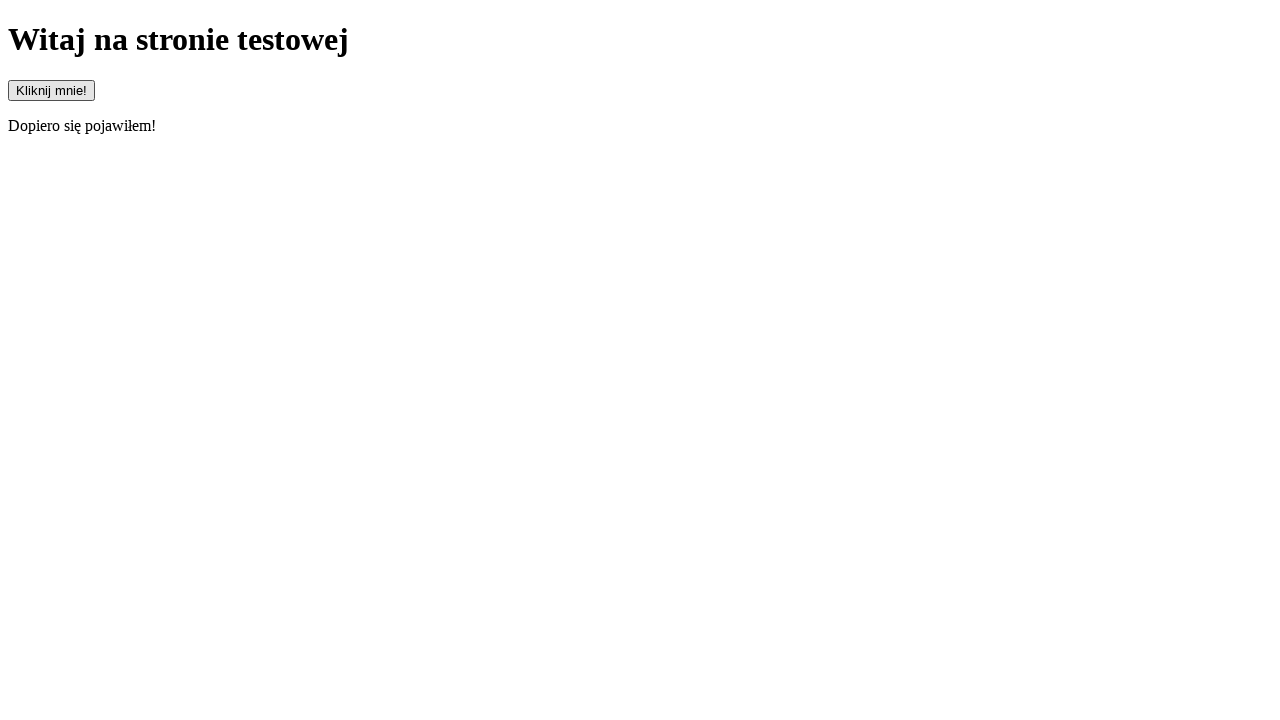